Navigates to the NDTV news website homepage

Starting URL: https://www.ndtv.com/

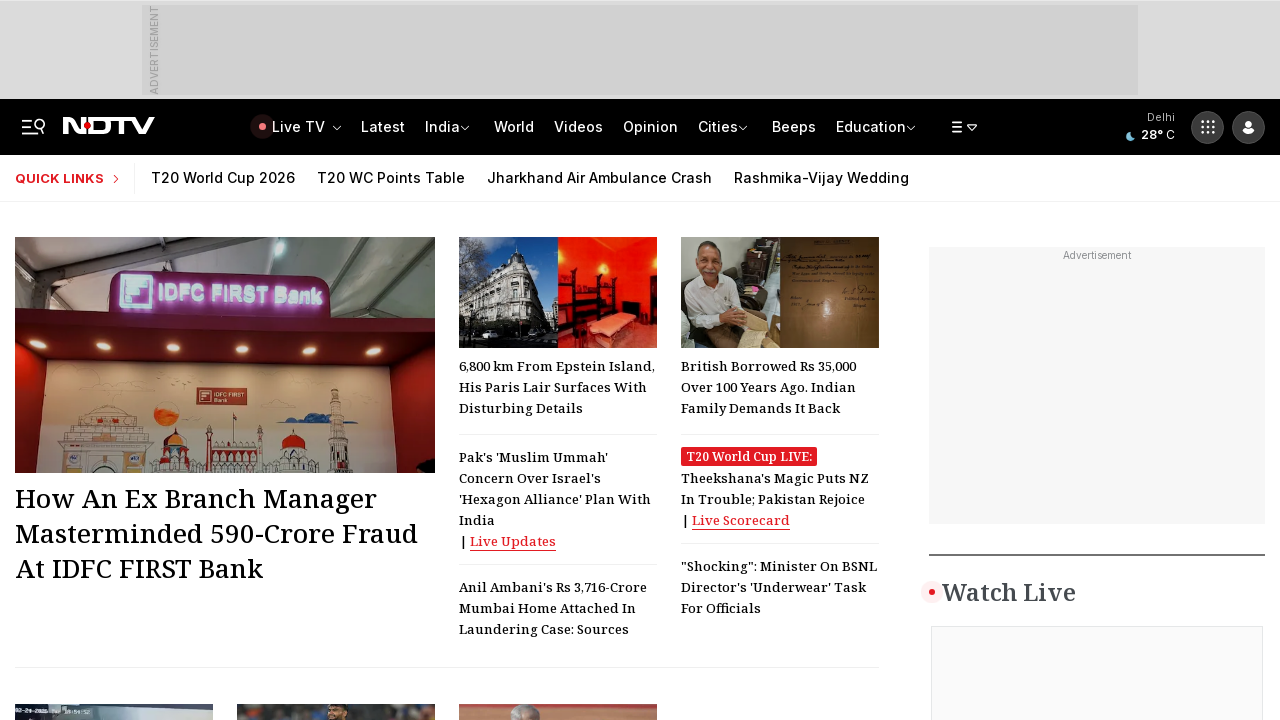

Waited for NDTV homepage to fully load (networkidle state reached)
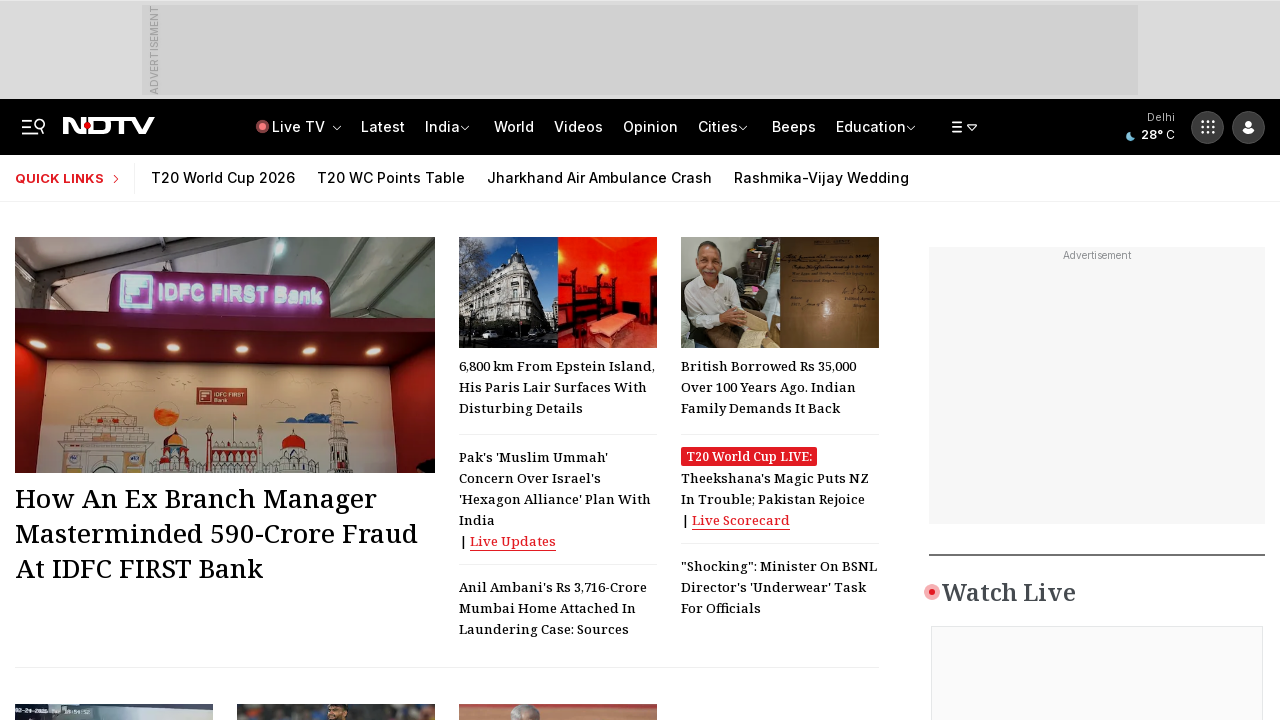

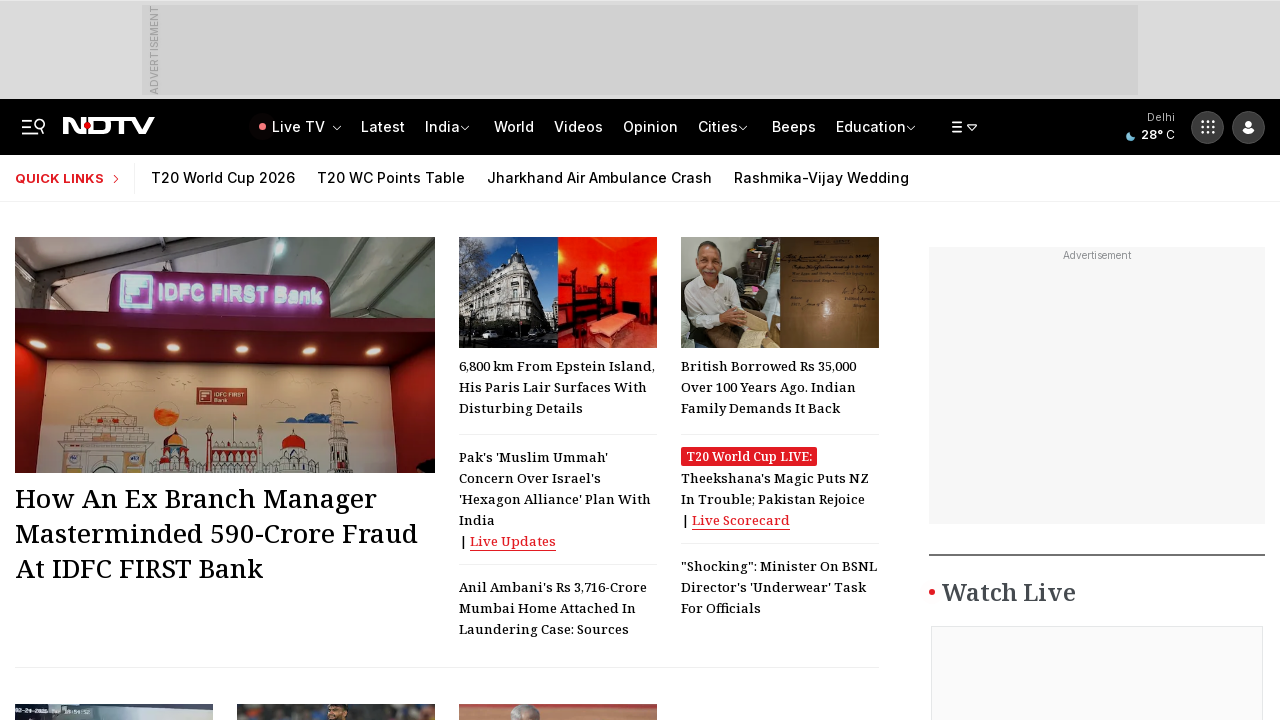